Navigates to W3Schools HTML tables page and interacts with the example table to verify table content is accessible

Starting URL: https://www.w3schools.com/html/html_tables.asp

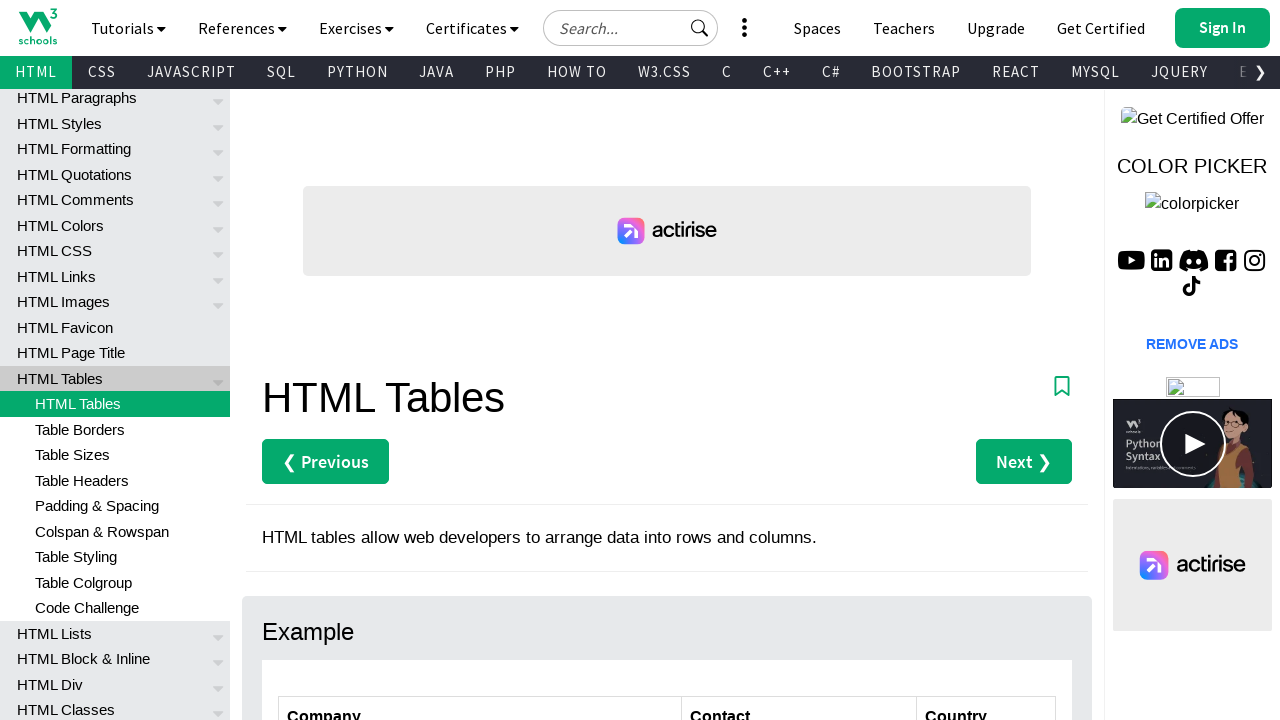

Navigated to W3Schools HTML tables page
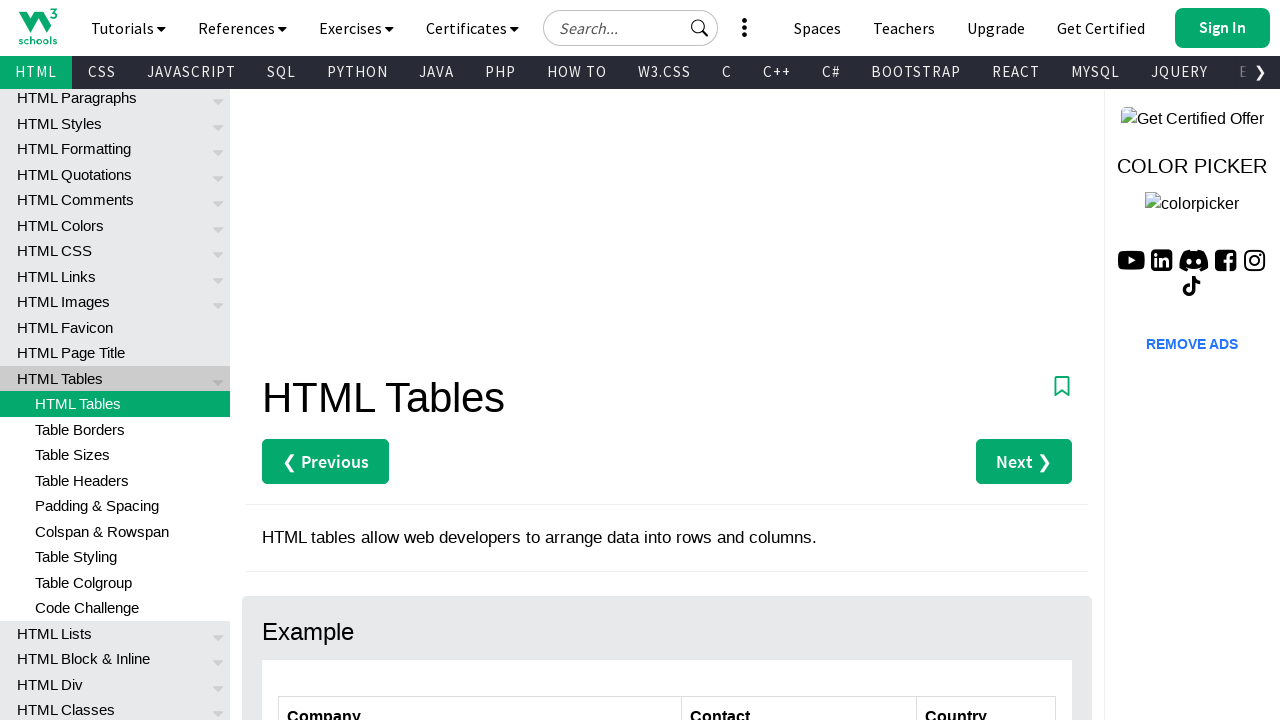

Customers table loaded on the page
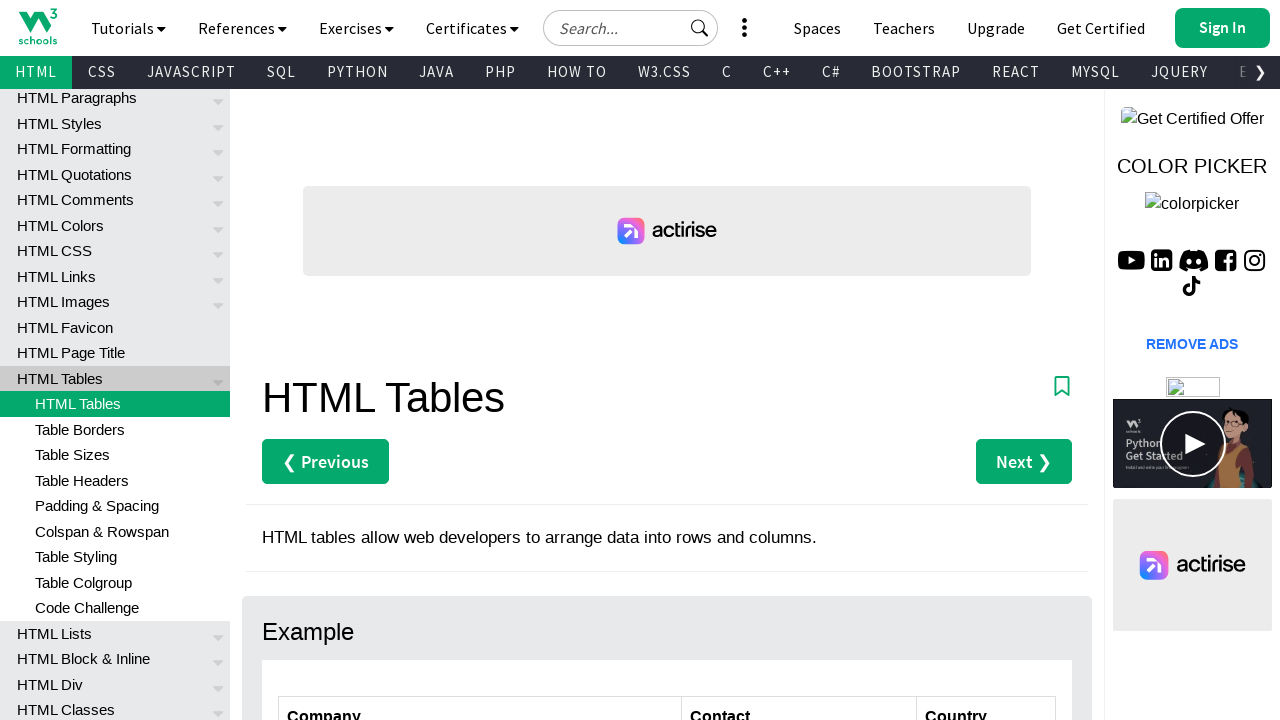

Retrieved all table rows from customers table
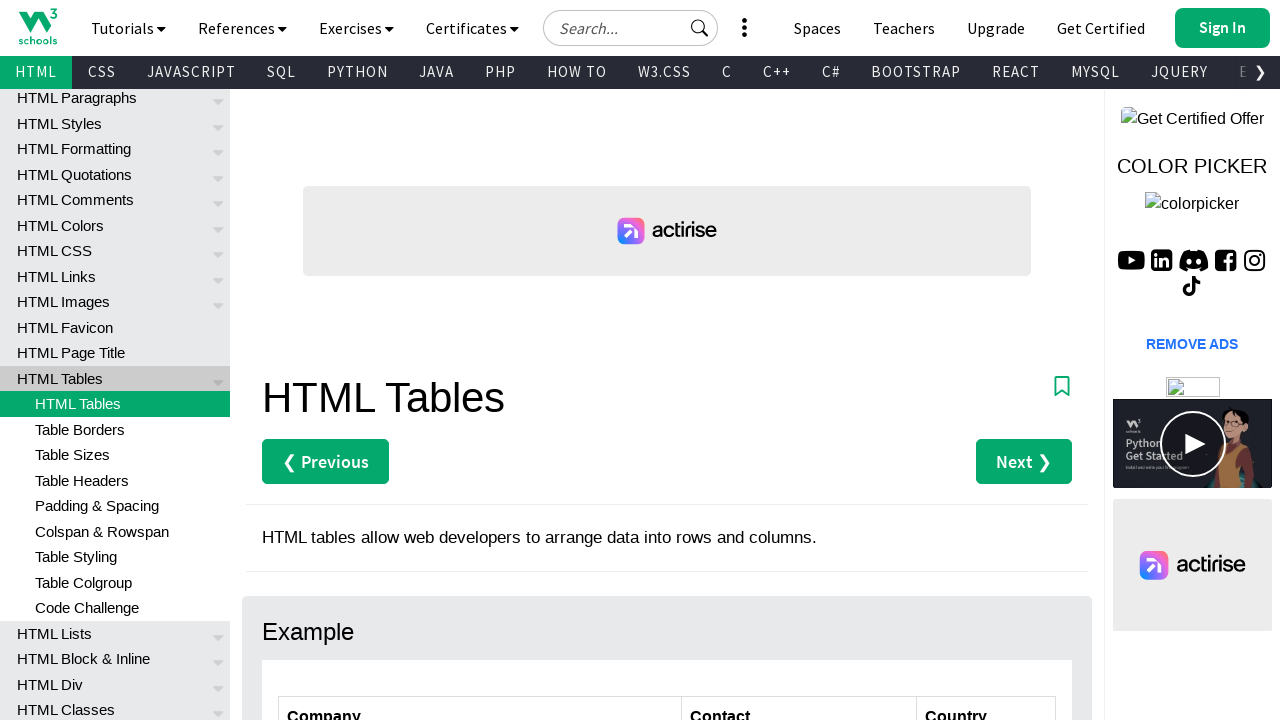

Accessed table row content to verify accessibility
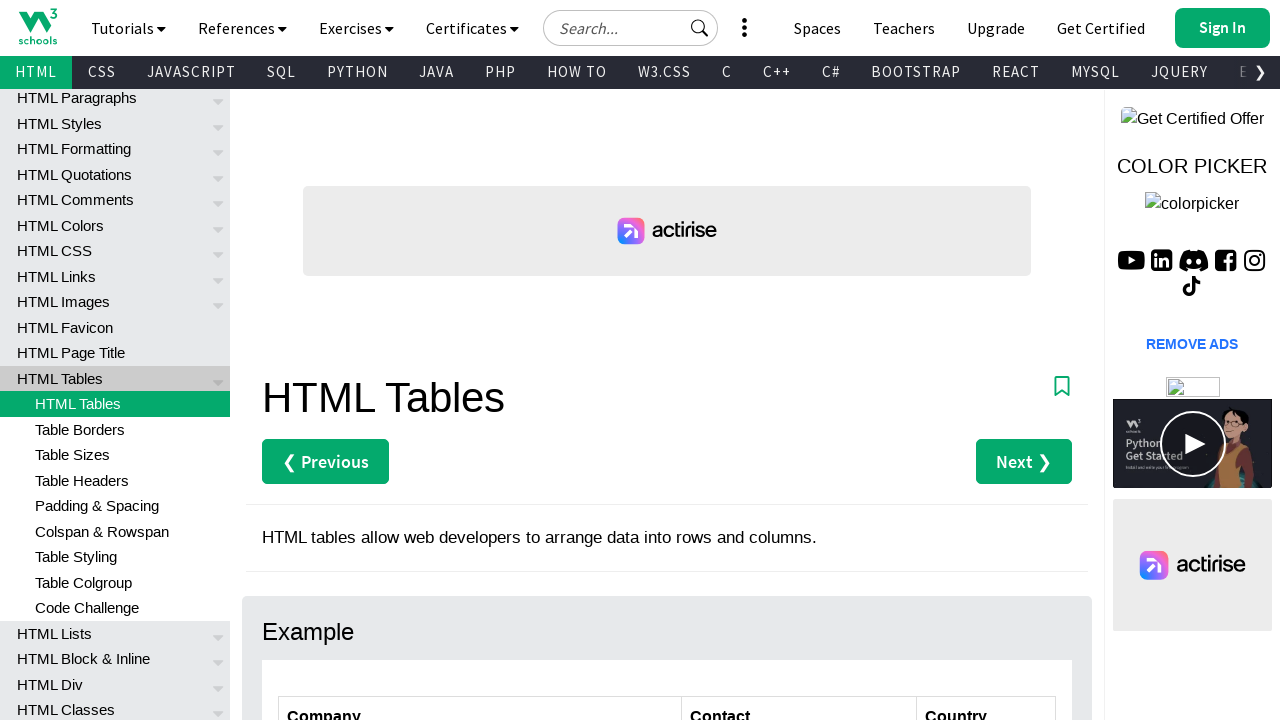

Accessed table row content to verify accessibility
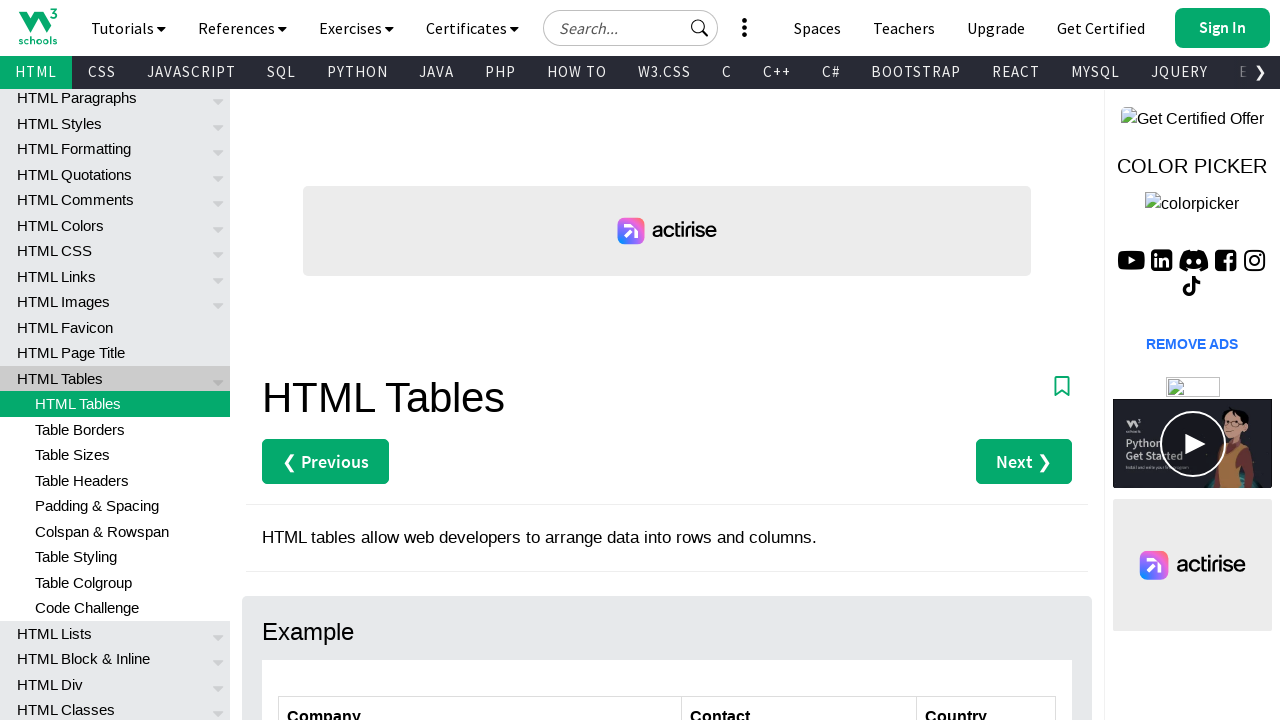

Accessed table row content to verify accessibility
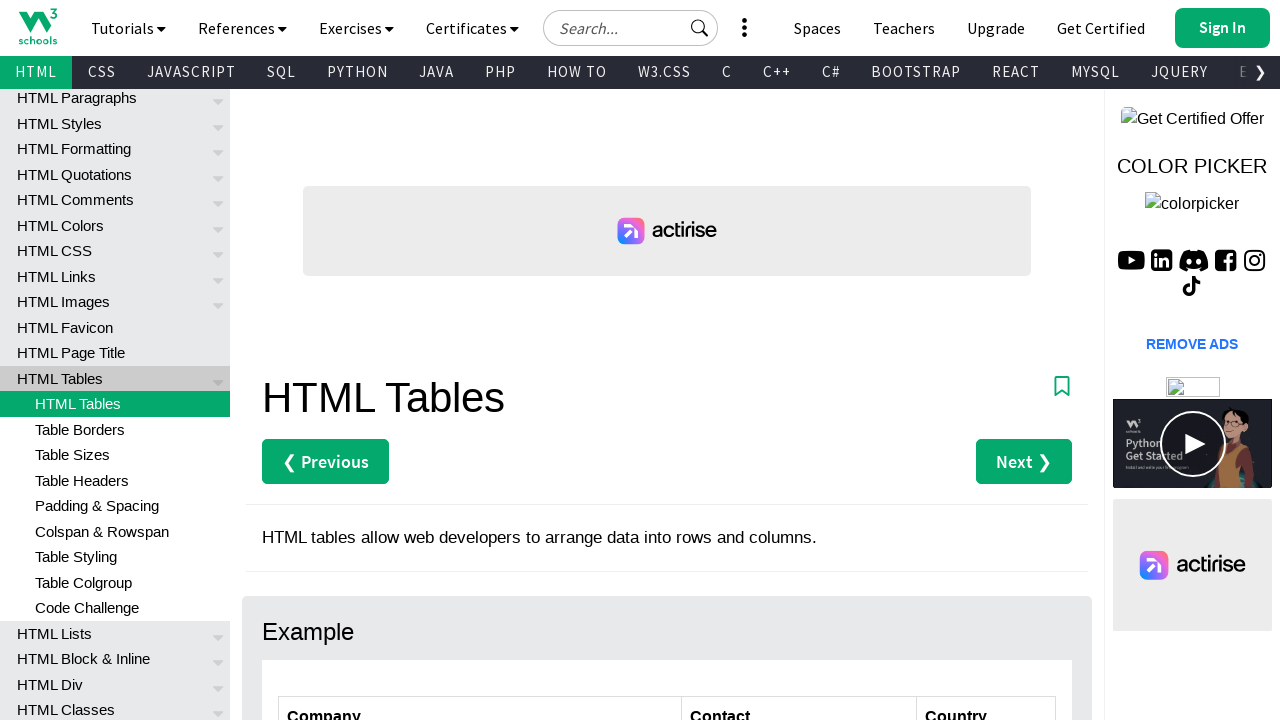

Accessed table row content to verify accessibility
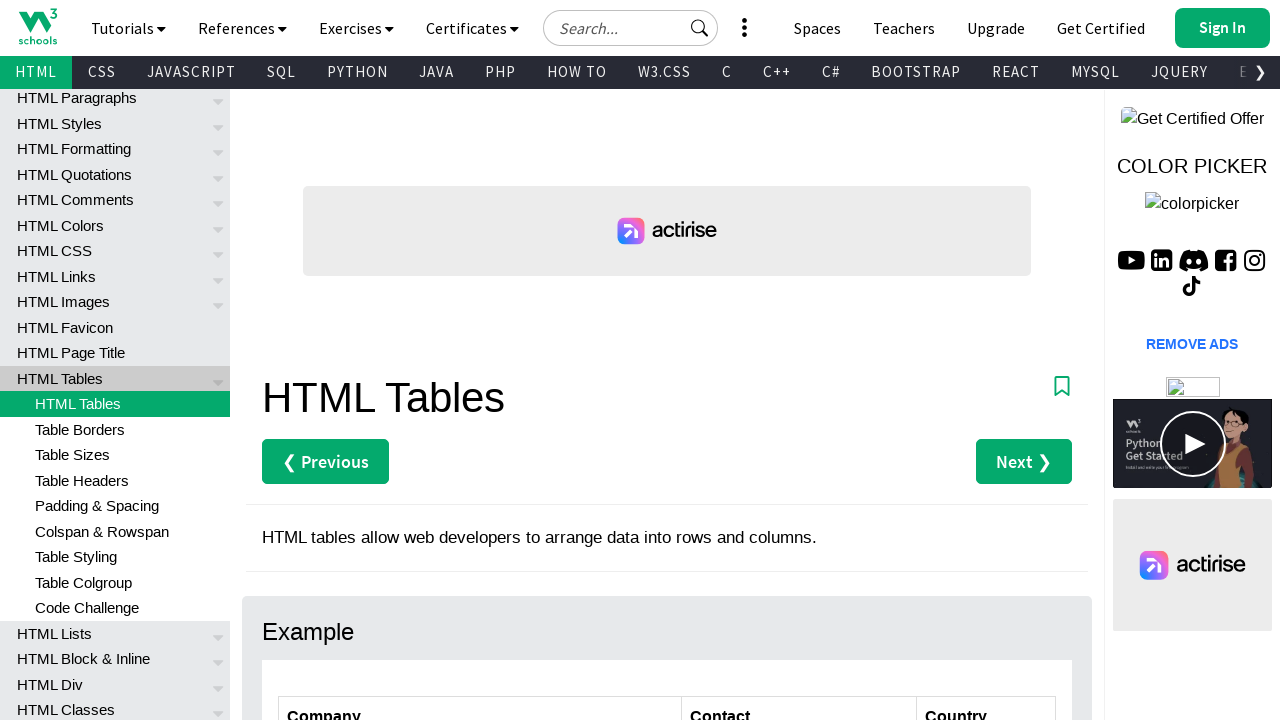

Accessed table row content to verify accessibility
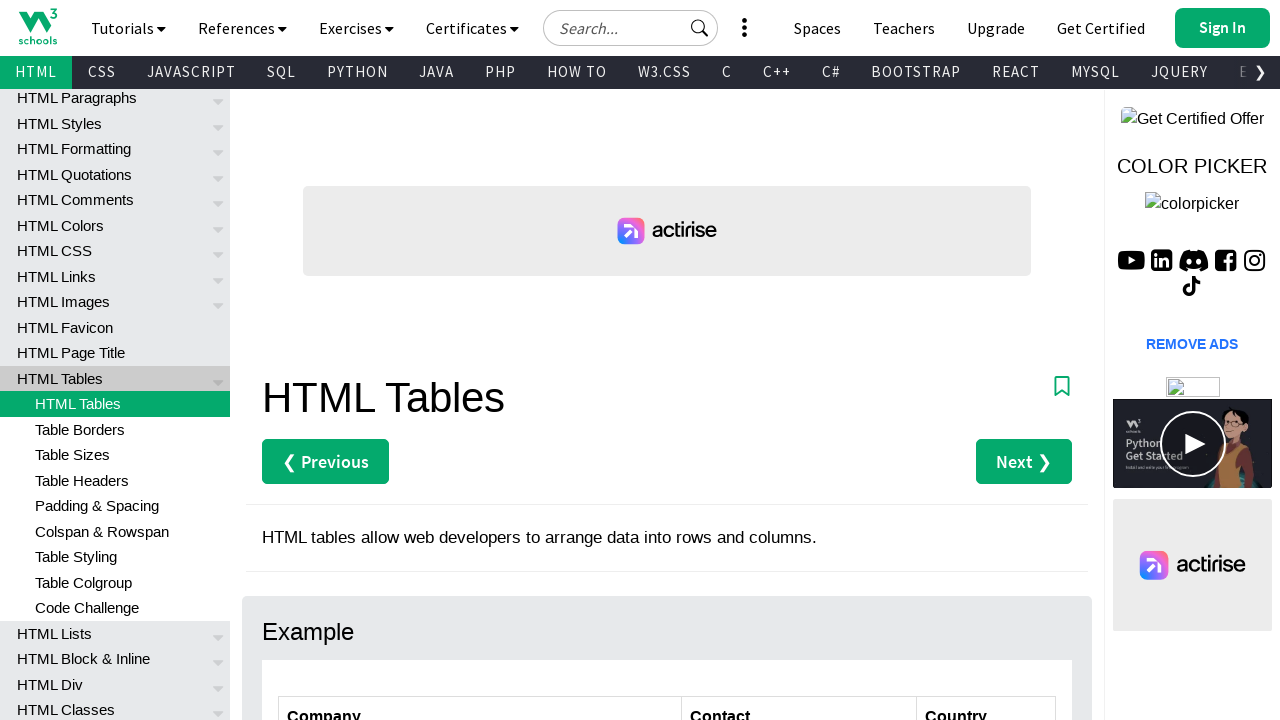

Accessed table row content to verify accessibility
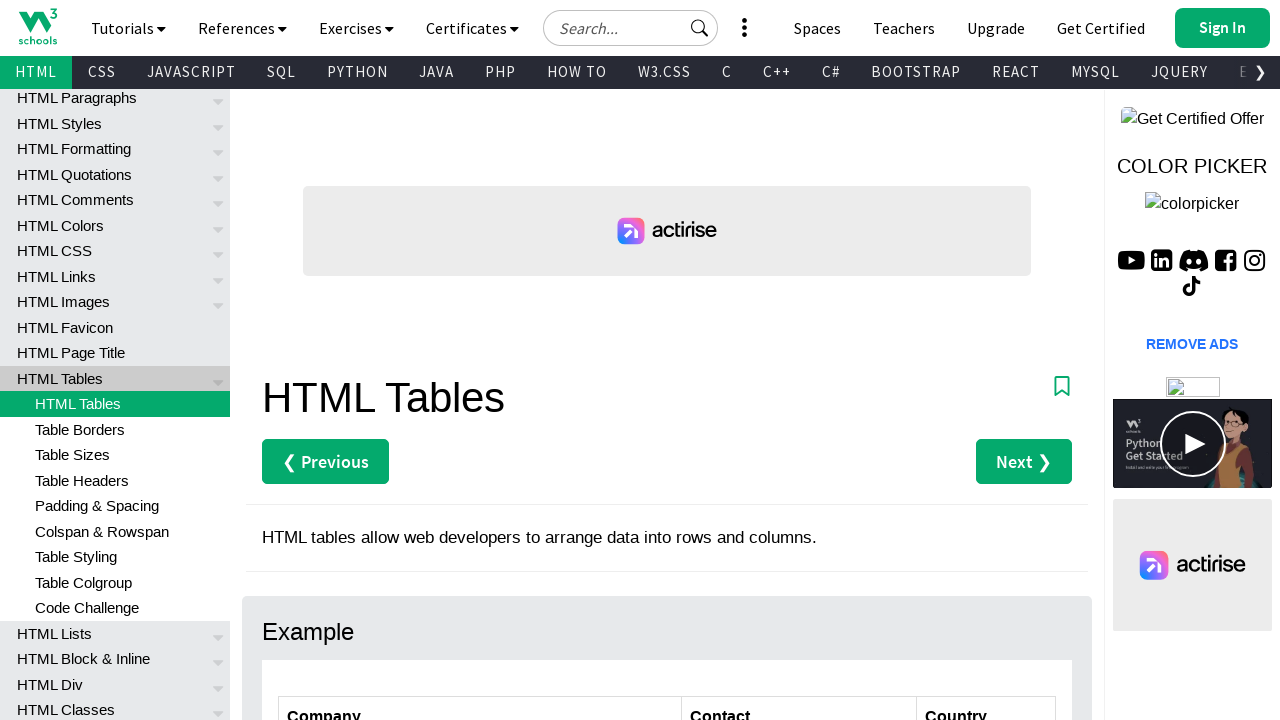

Accessed table row content to verify accessibility
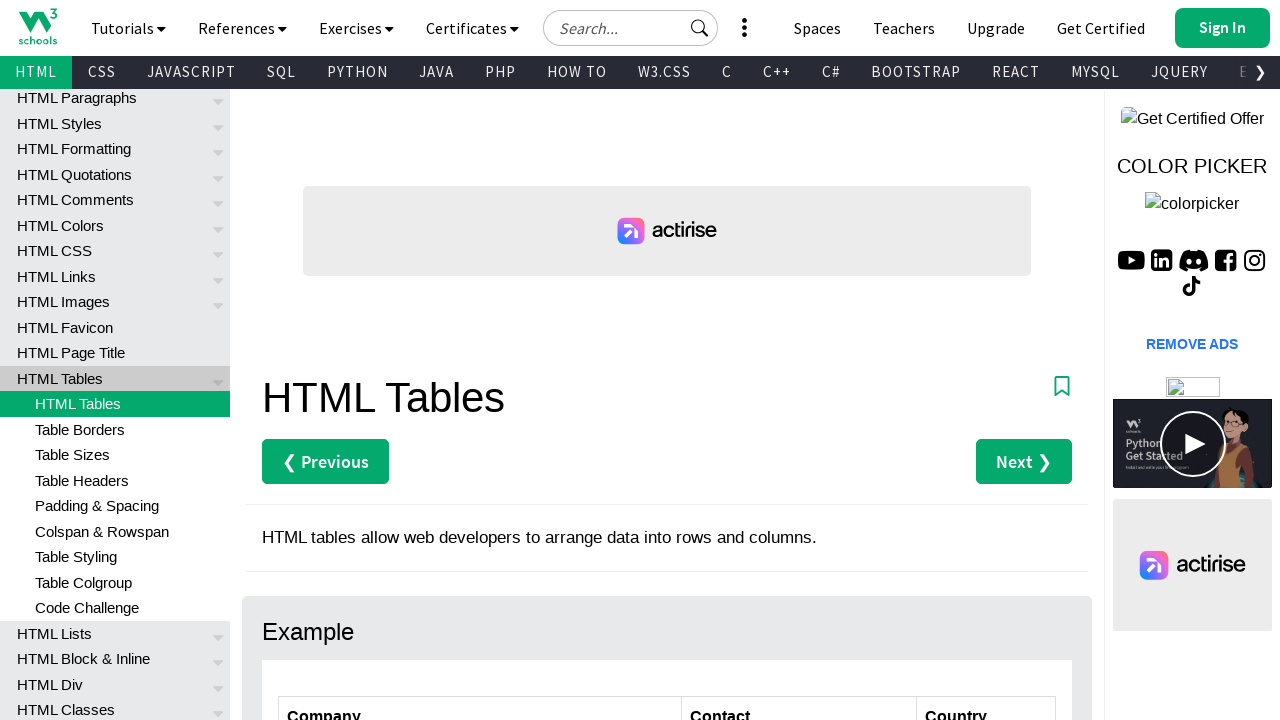

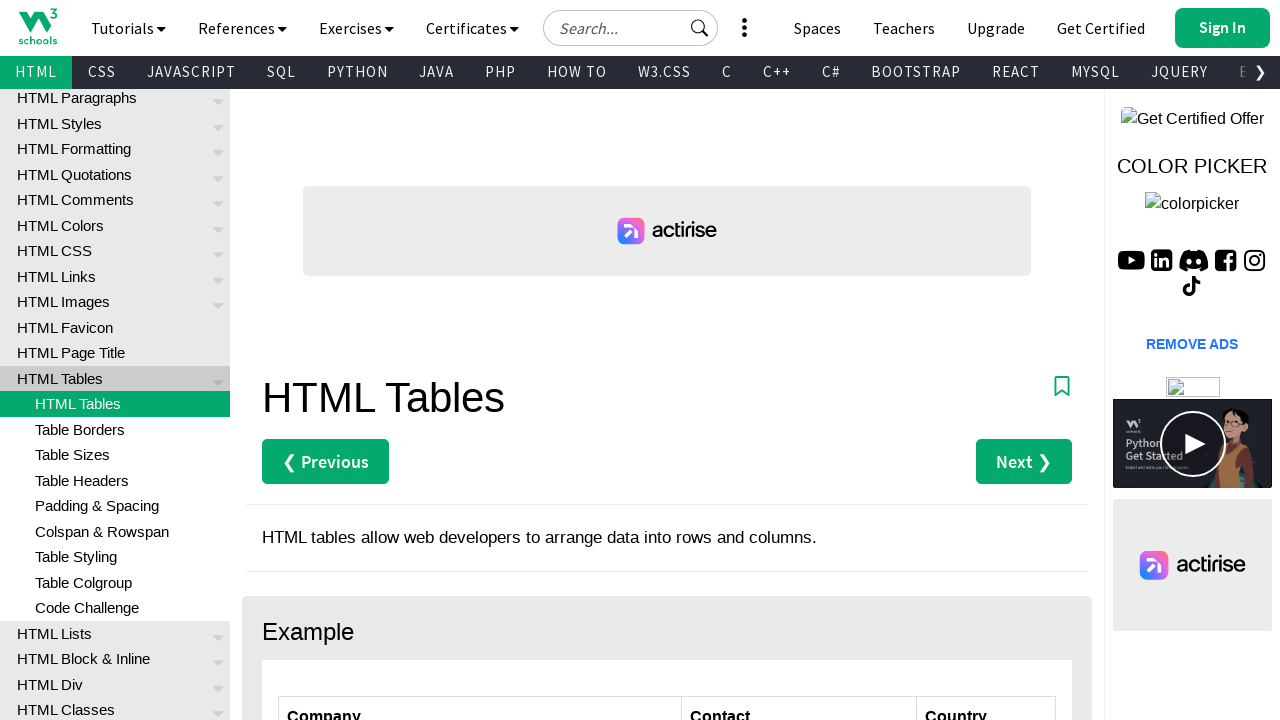